Tests drag and drop functionality by dragging a draggable element and dropping it onto a droppable target element on the jQuery UI demo page.

Starting URL: https://jqueryui.com/resources/demos/droppable/default.html

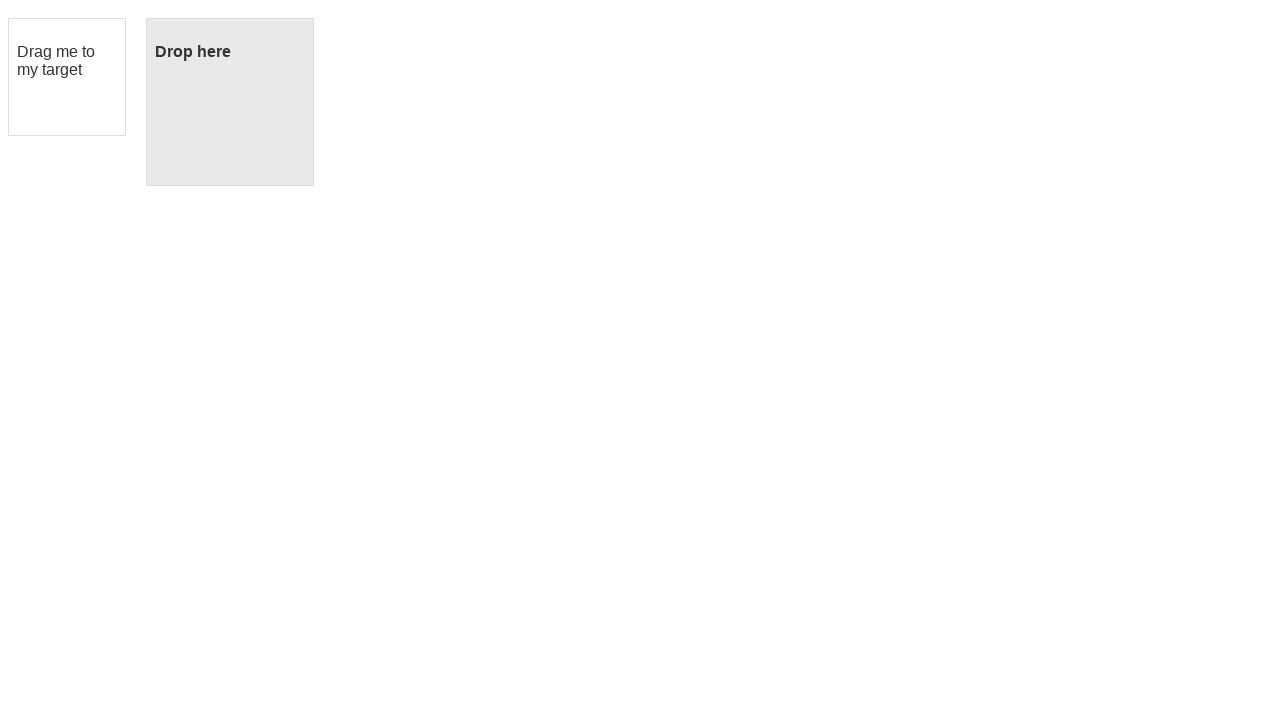

Waited for draggable element to be visible
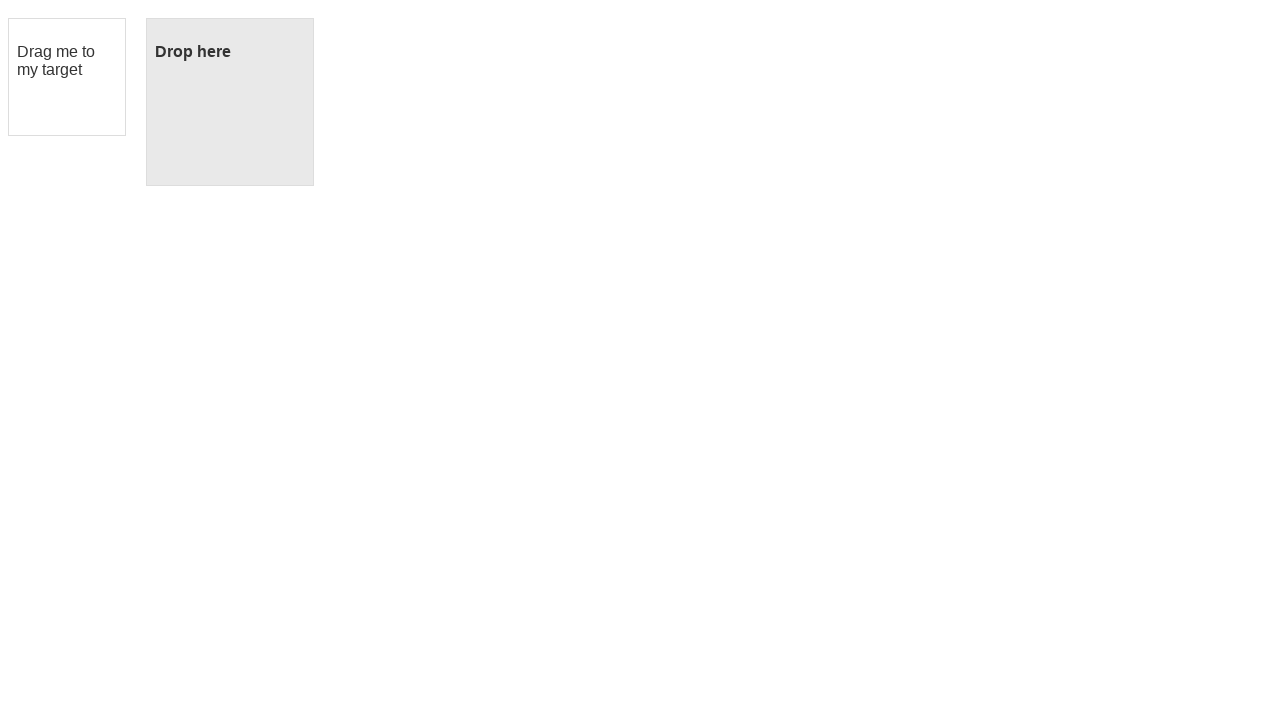

Waited for droppable target element to be visible
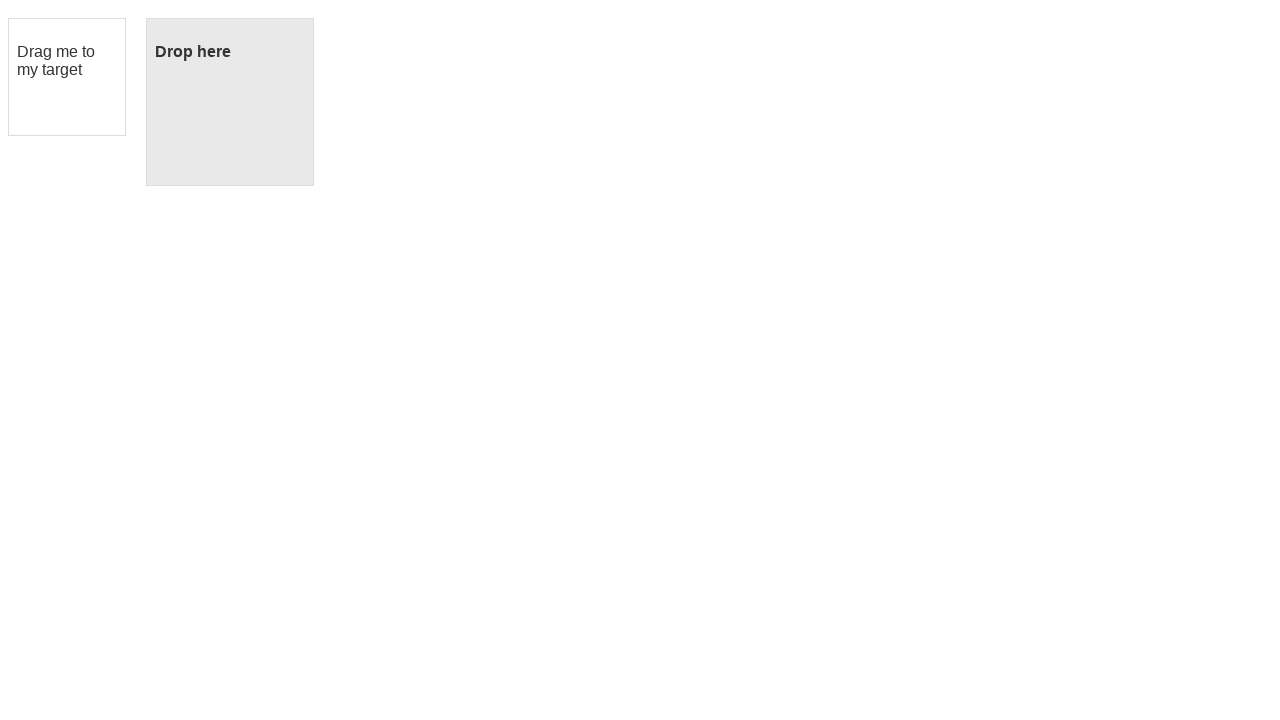

Dragged draggable element and dropped it onto droppable target at (230, 102)
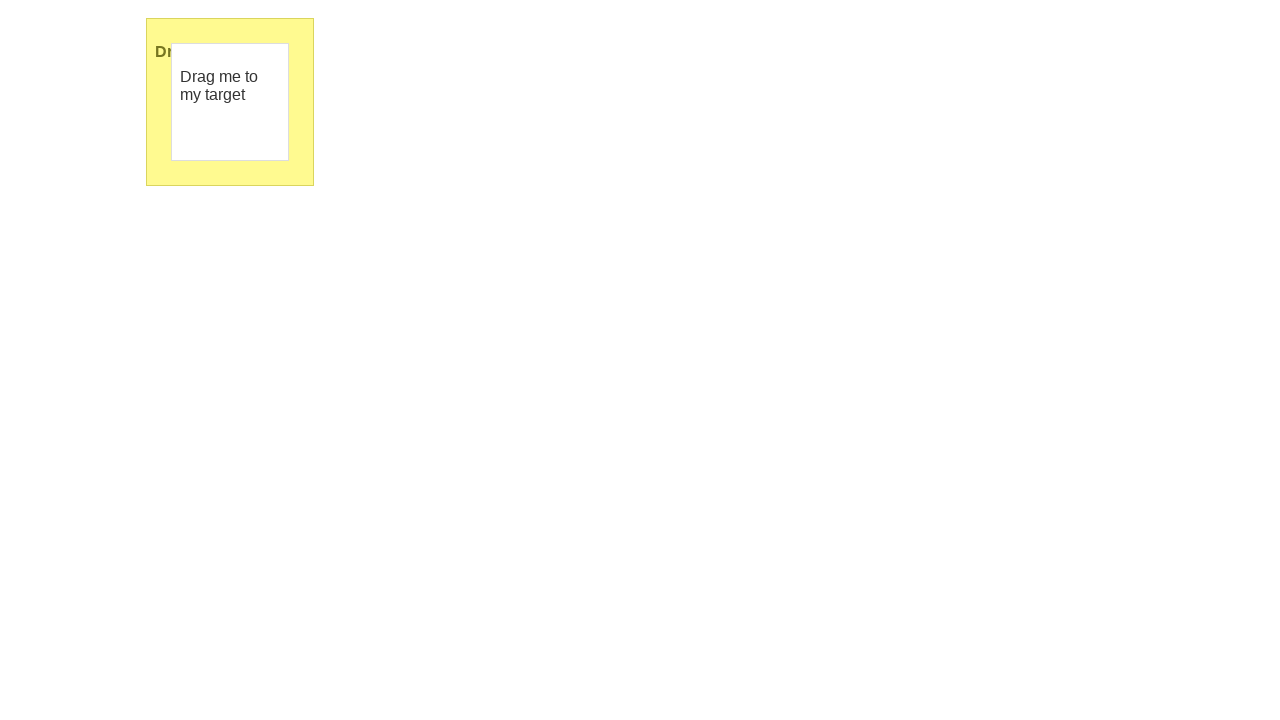

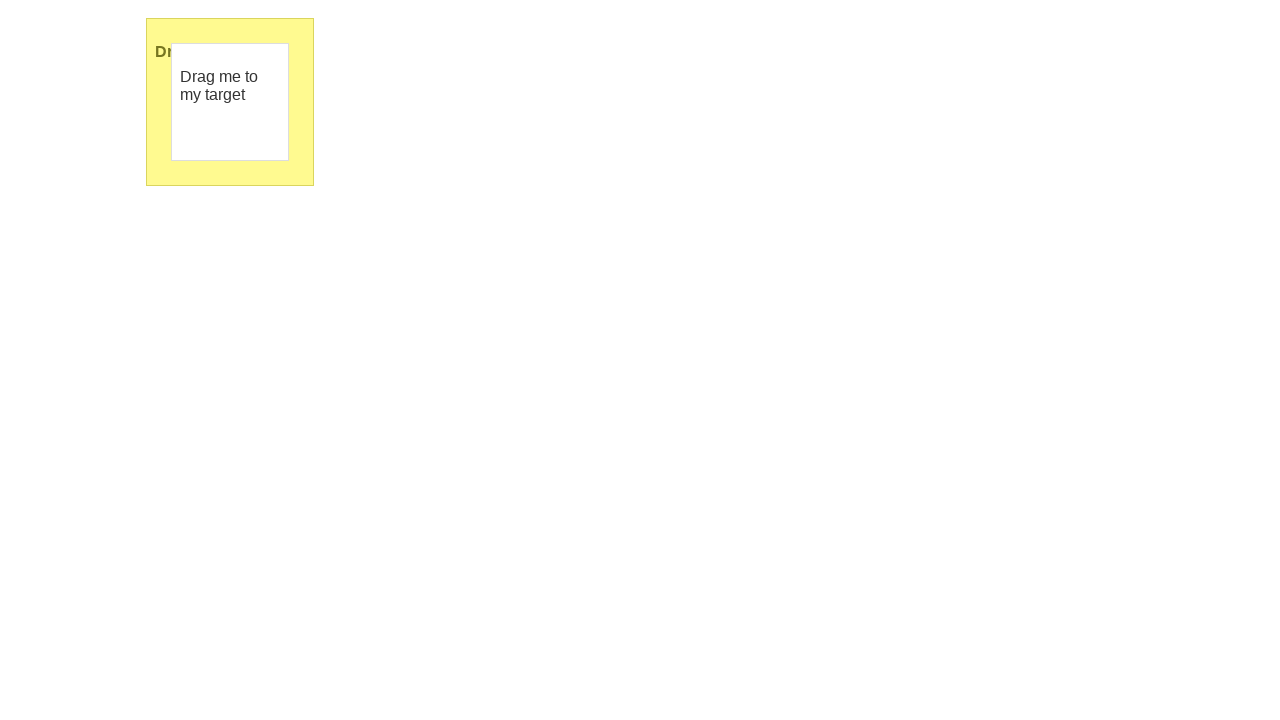